Tests form validation by attempting to register with an invalid email format and verifying the error message is displayed

Starting URL: https://petlov.vercel.app/signup

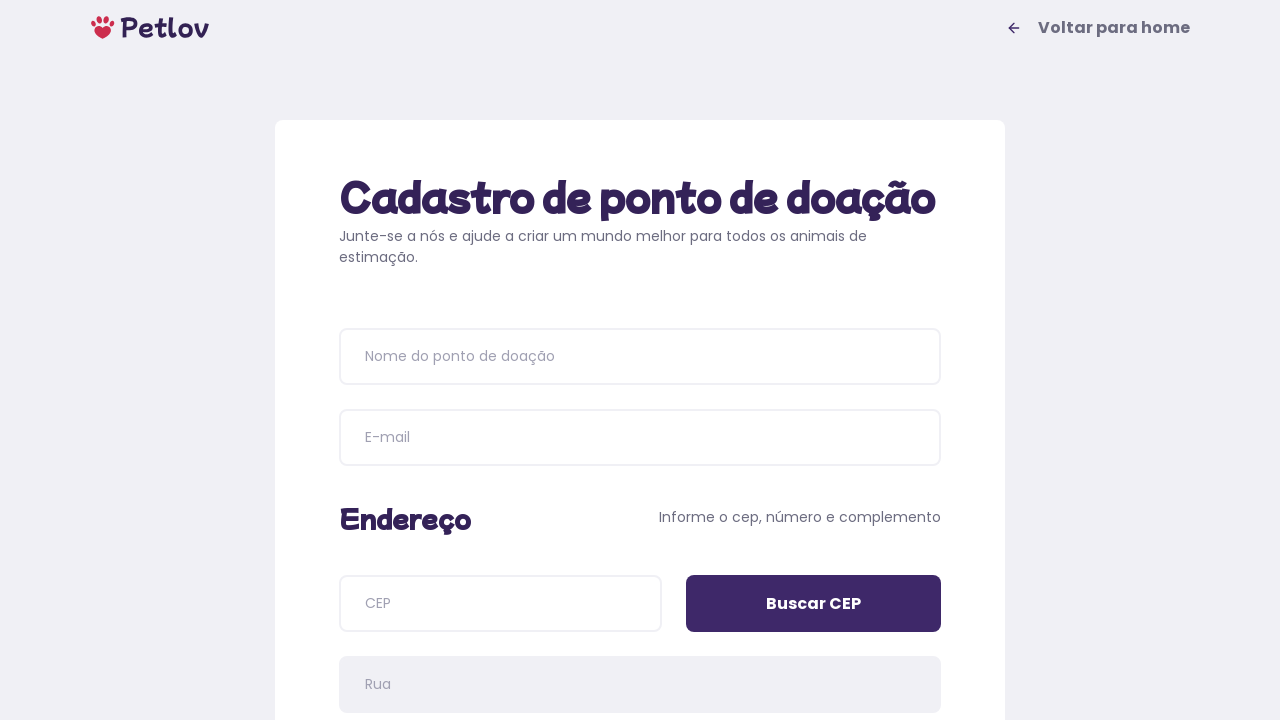

Filled donation point name with 'Lar dos Peludos' on input[placeholder='Nome do ponto de doação']
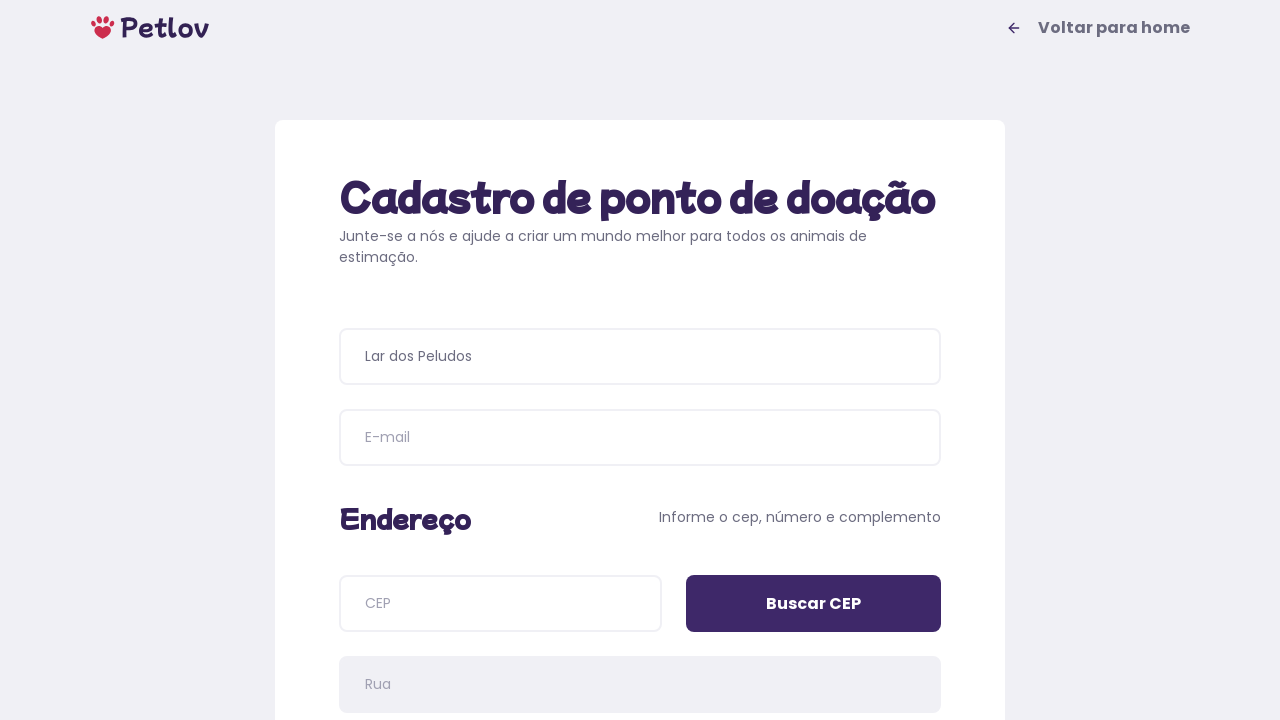

Filled email field with invalid format 'atendimento&lardospeludos.com.br' on input[name=email]
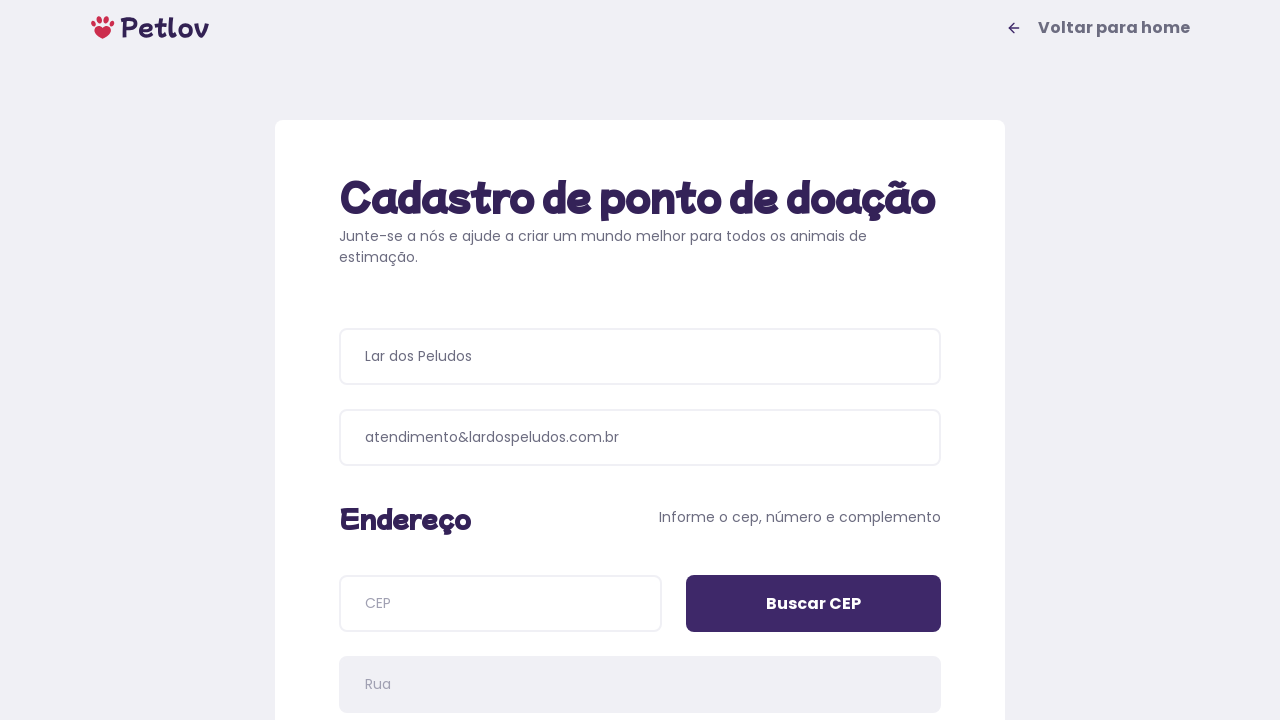

Filled CEP field with '04534011' on input[name=cep]
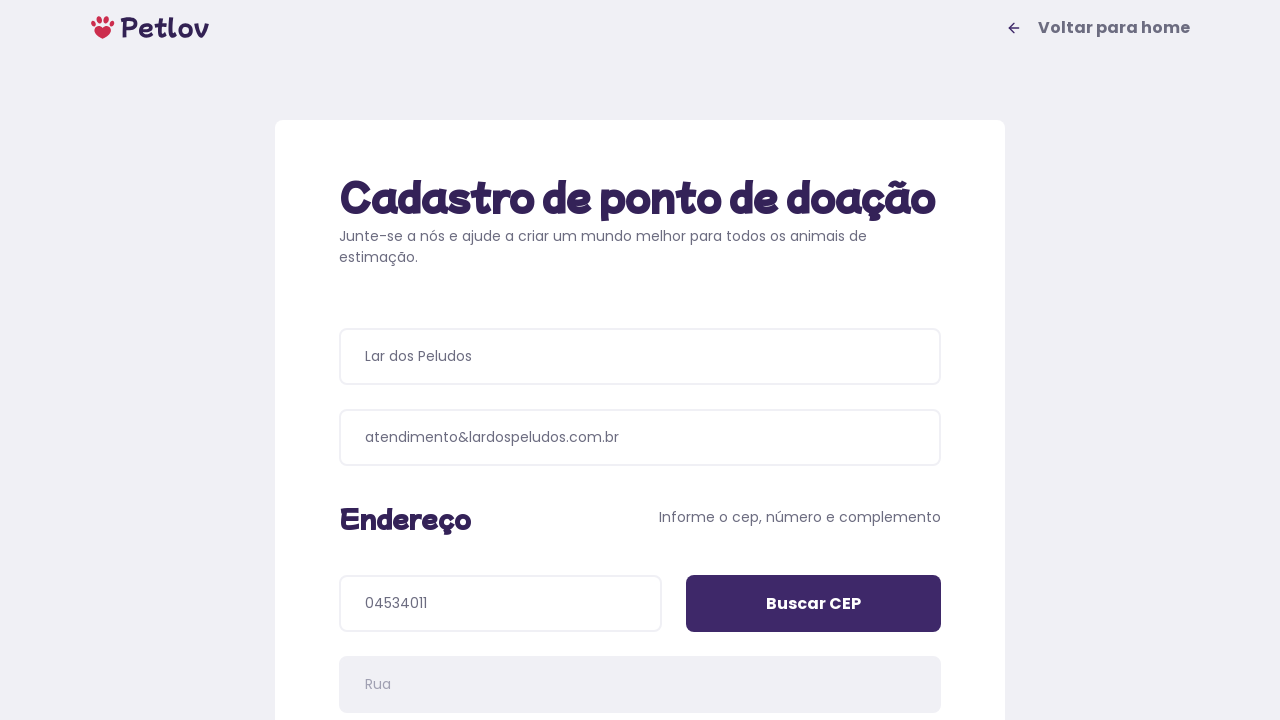

Clicked 'Buscar CEP' button to search for postal code at (814, 604) on input[value='Buscar CEP']
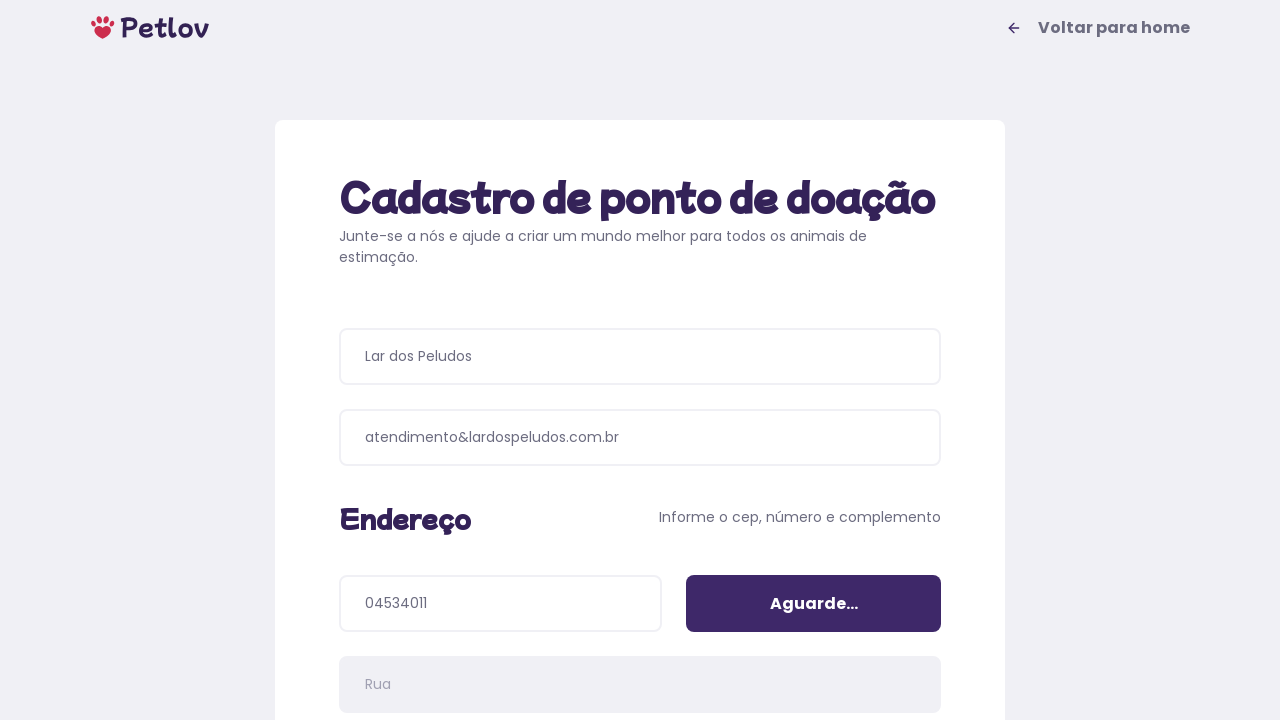

Filled address number with '1000' on input[name=addressNumber]
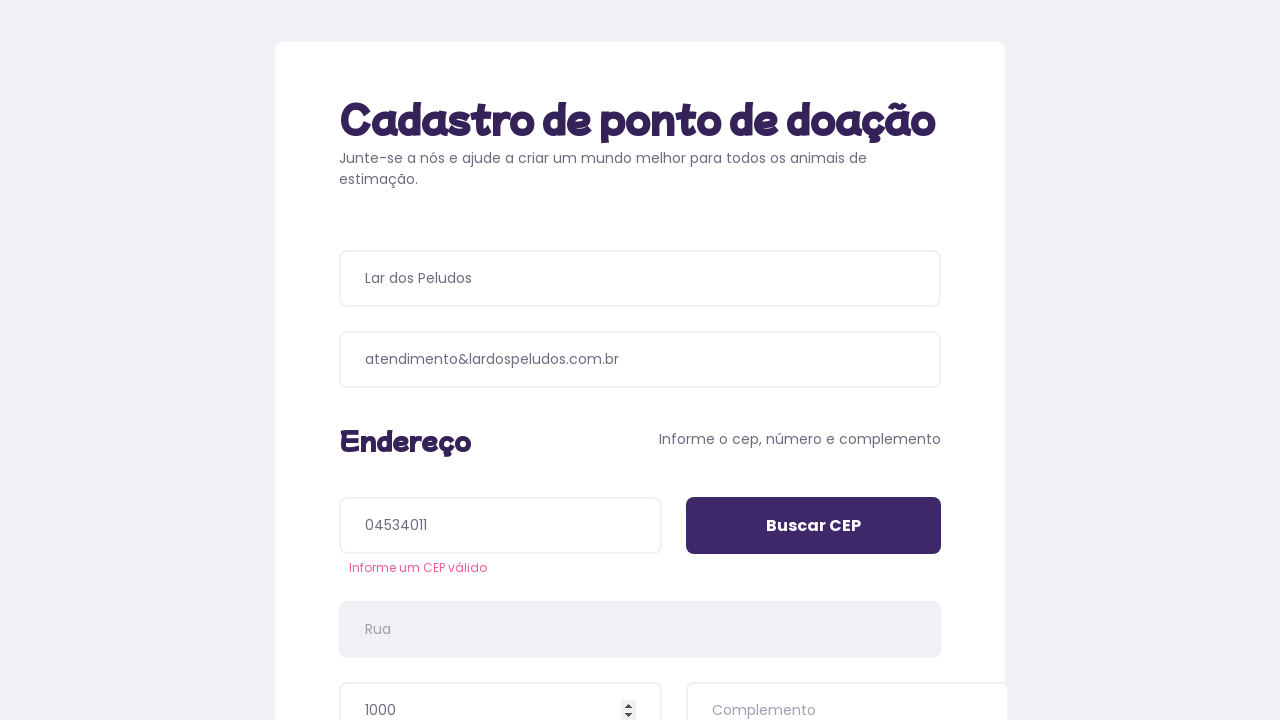

Filled address complement with 'Ao lado da padaria' on input[name=addressDetails]
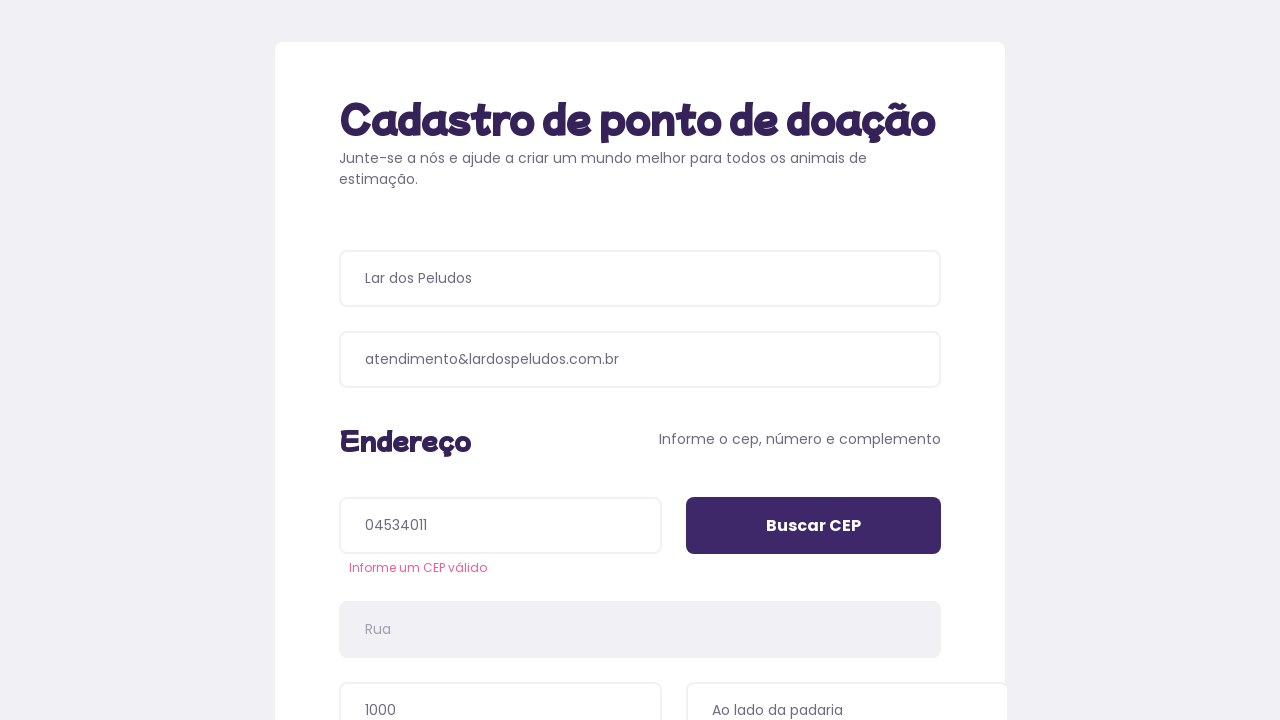

Selected pet type 'Gatos' (Cats) at (794, 390) on xpath=//span[text()='Gatos']/..
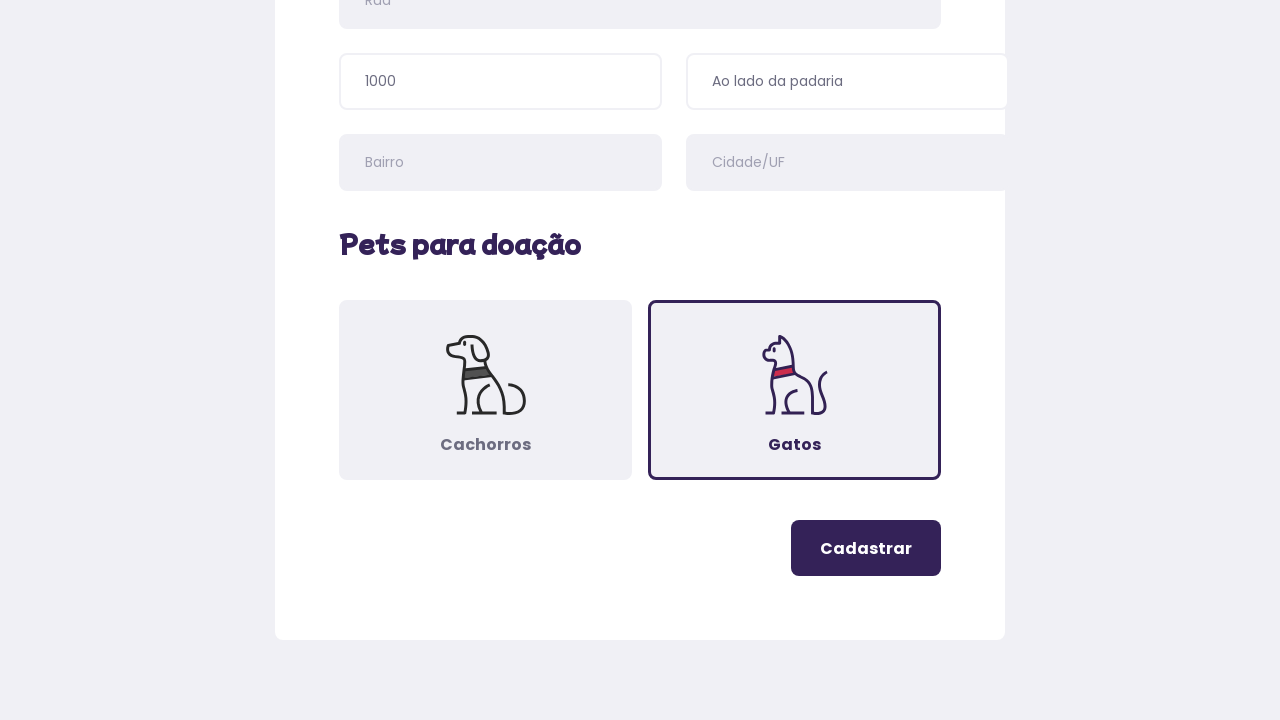

Clicked register button to submit form at (866, 548) on .button-register
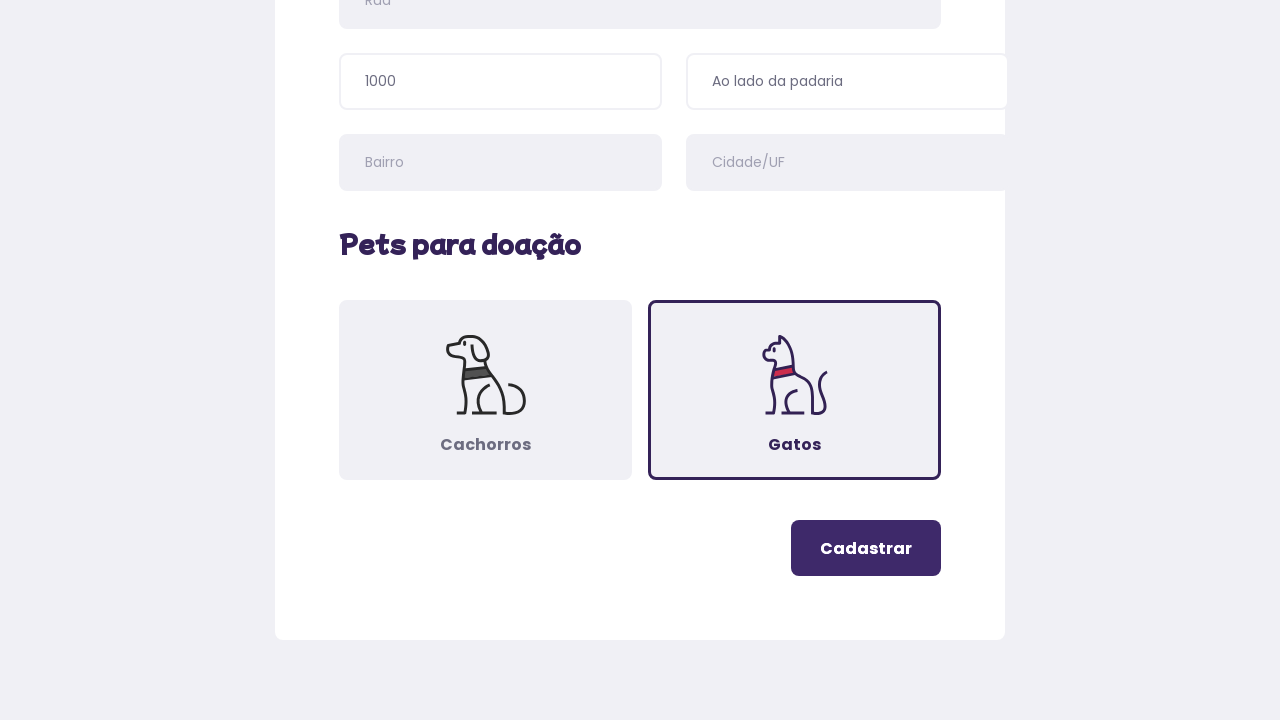

Error message displayed confirming invalid email validation
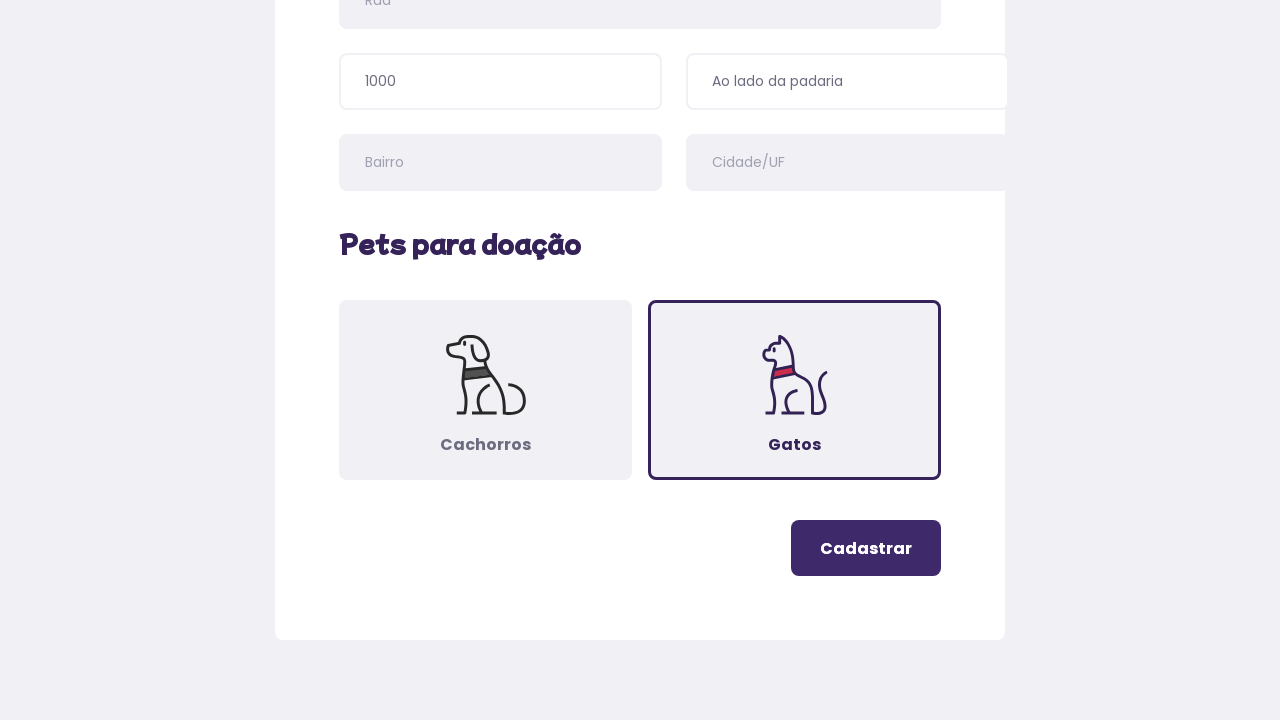

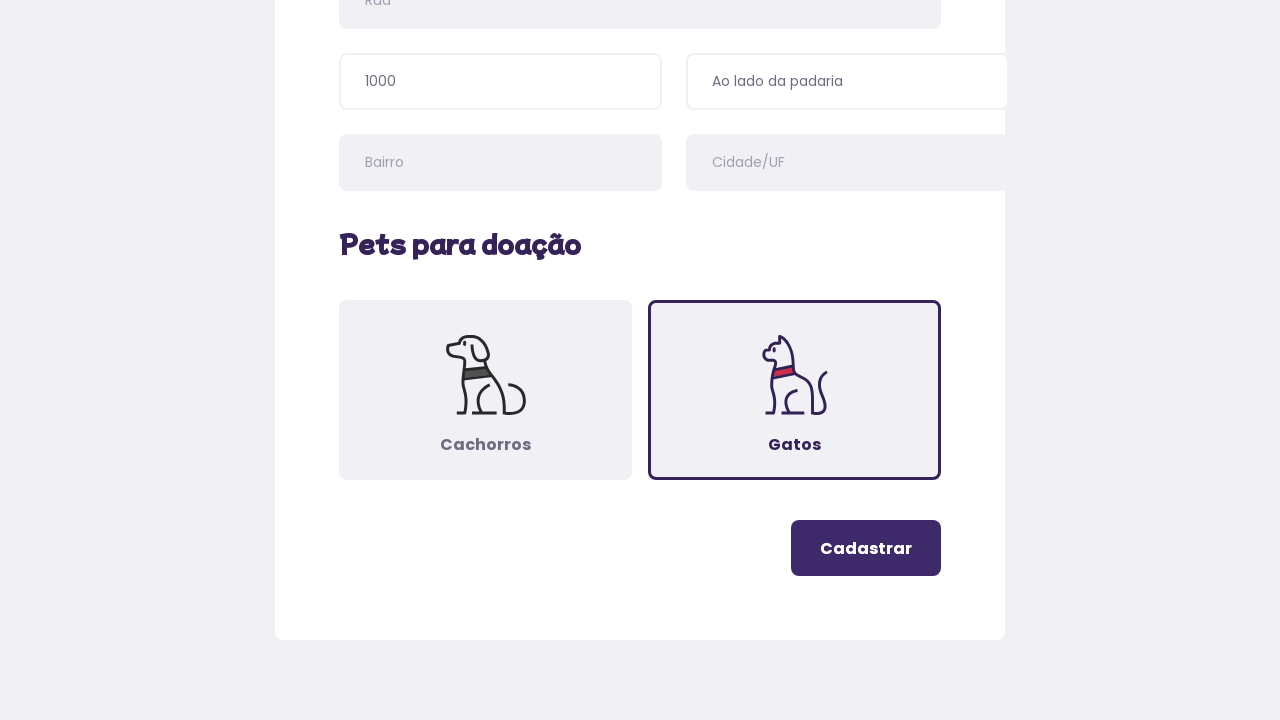